Tests various checkbox interactions including basic checkboxes, tri-state checkboxes, toggle switches, multi-select checkboxes, and verifies checkbox states

Starting URL: https://leafground.com/checkbox.xhtml

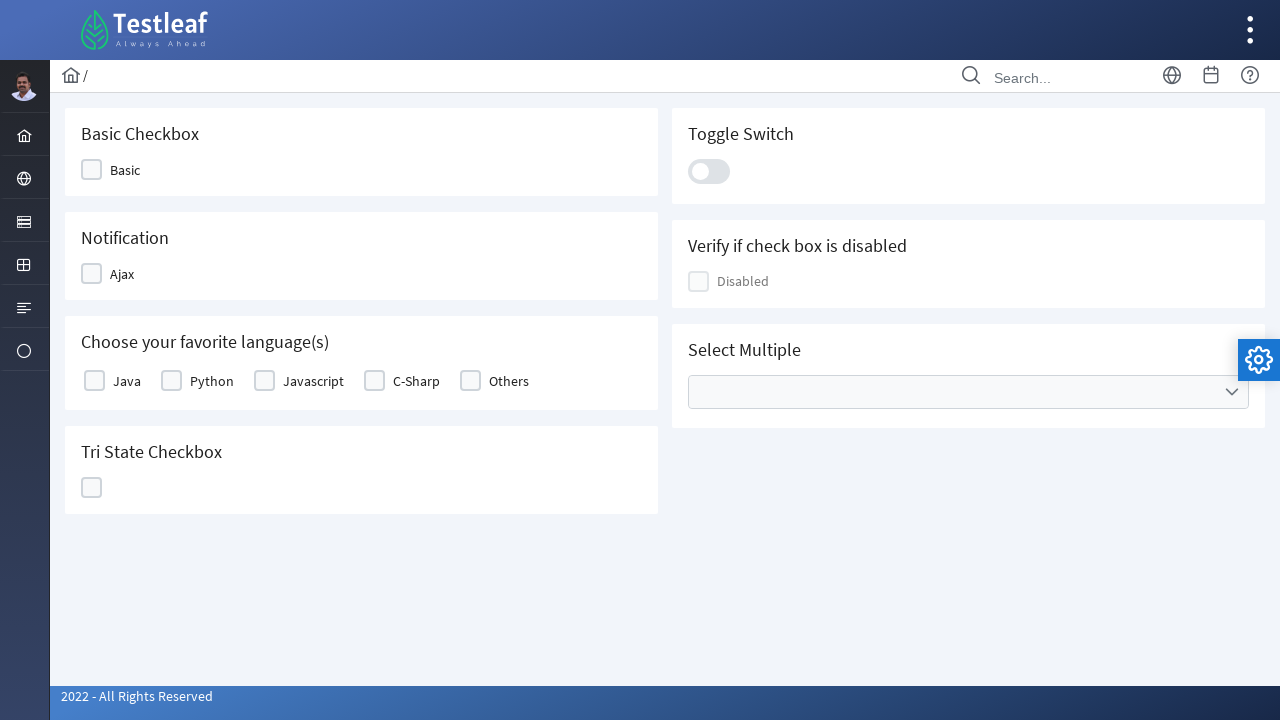

Clicked basic checkbox at (125, 170) on xpath=//span[text()='Basic']
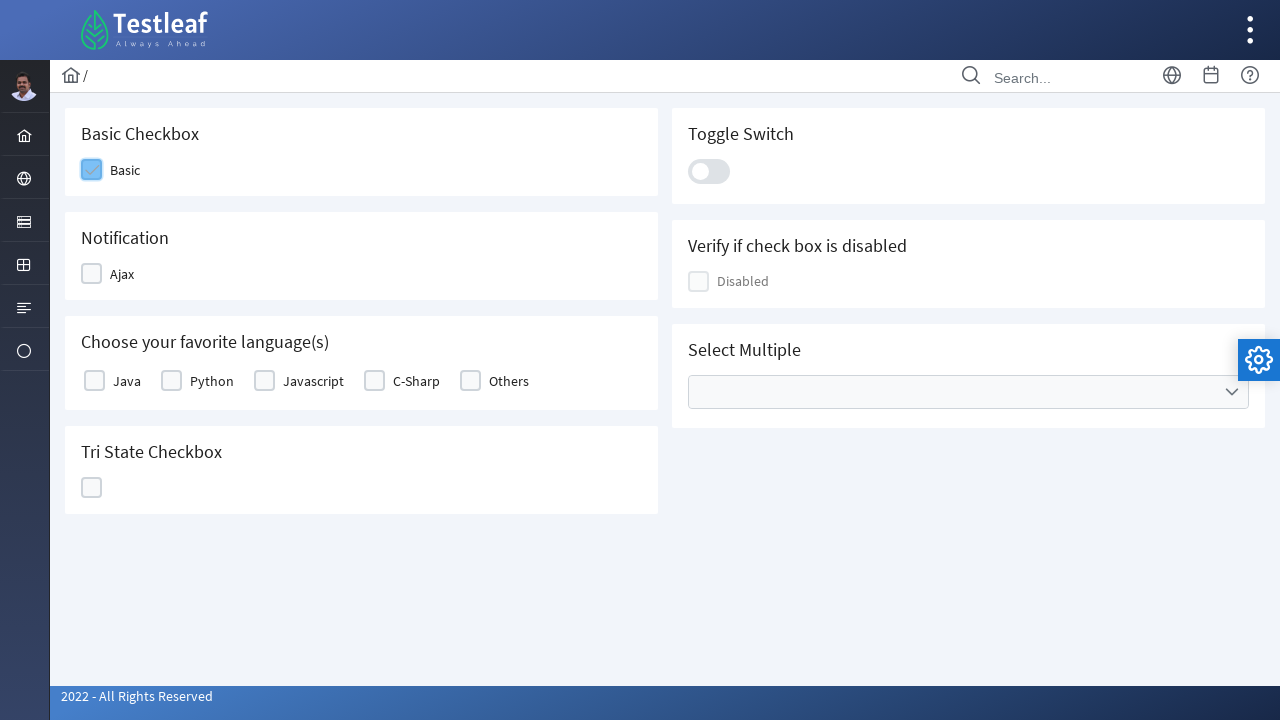

Clicked Java checkbox at (127, 381) on xpath=//label[text()='Java']
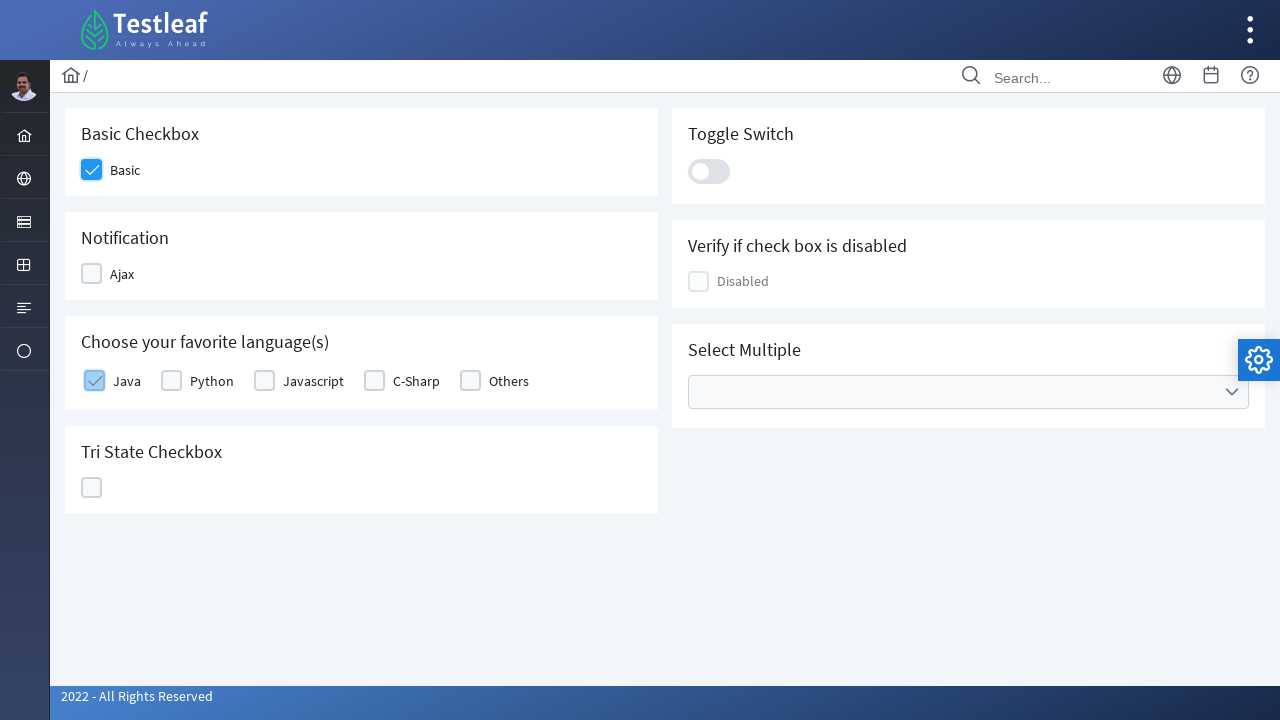

Clicked tri-state checkbox at (92, 488) on xpath=//h5[contains(text(),'Tri')]//following::div[contains(@id,'Tri')]
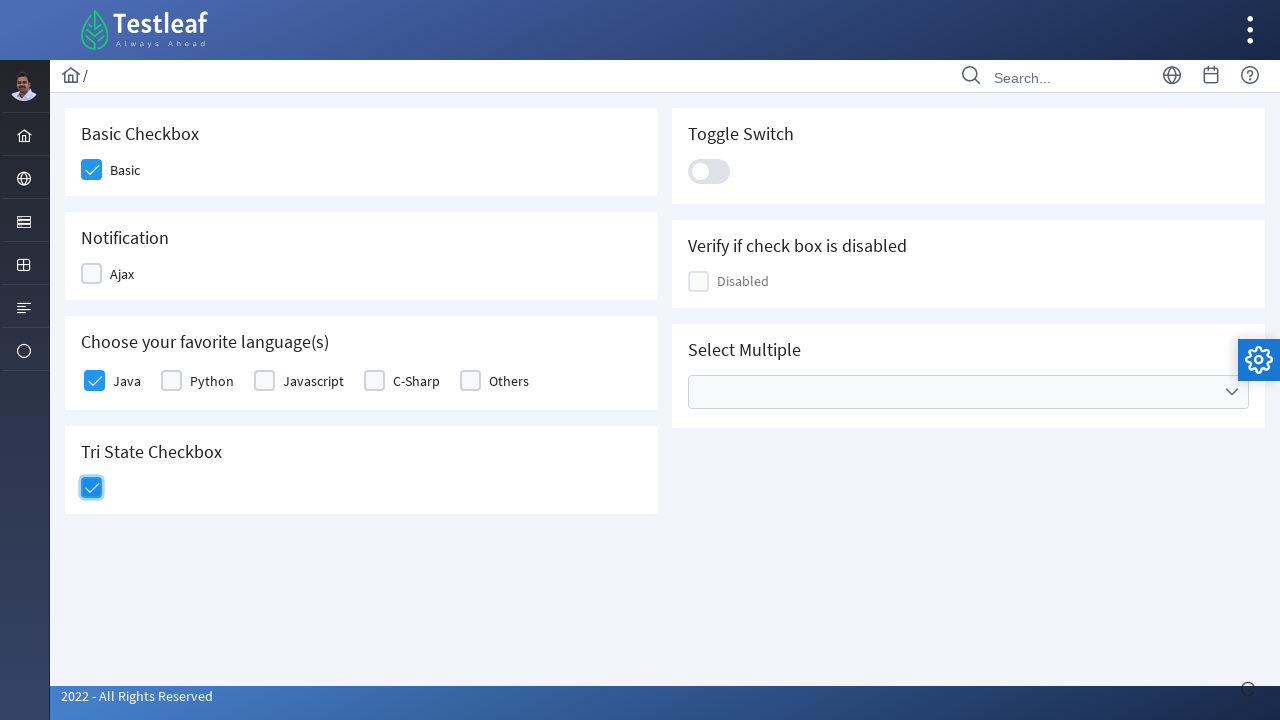

Clicked toggle switch at (709, 171) on xpath=//div[contains(@class,'toggleswitch-slider')]
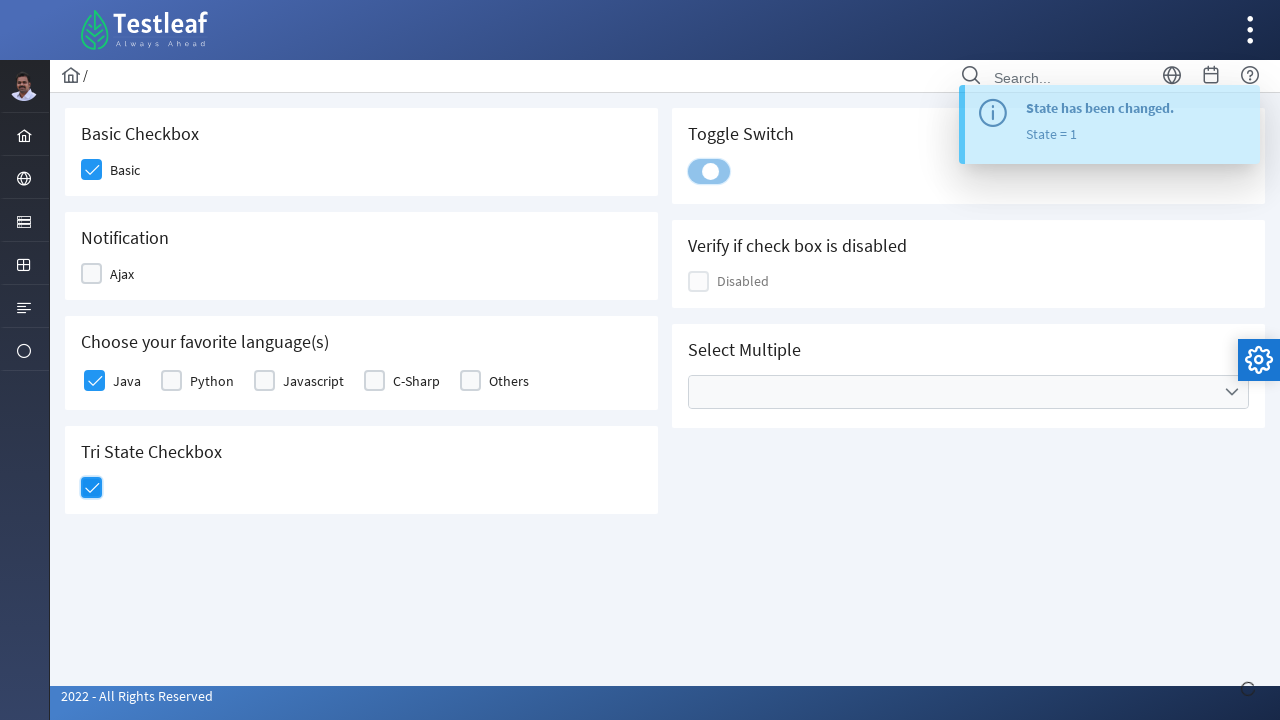

Opened multi-select checkbox menu at (968, 392) on xpath=//div[contains(@class,'selectcheckboxmenu-multiple')]
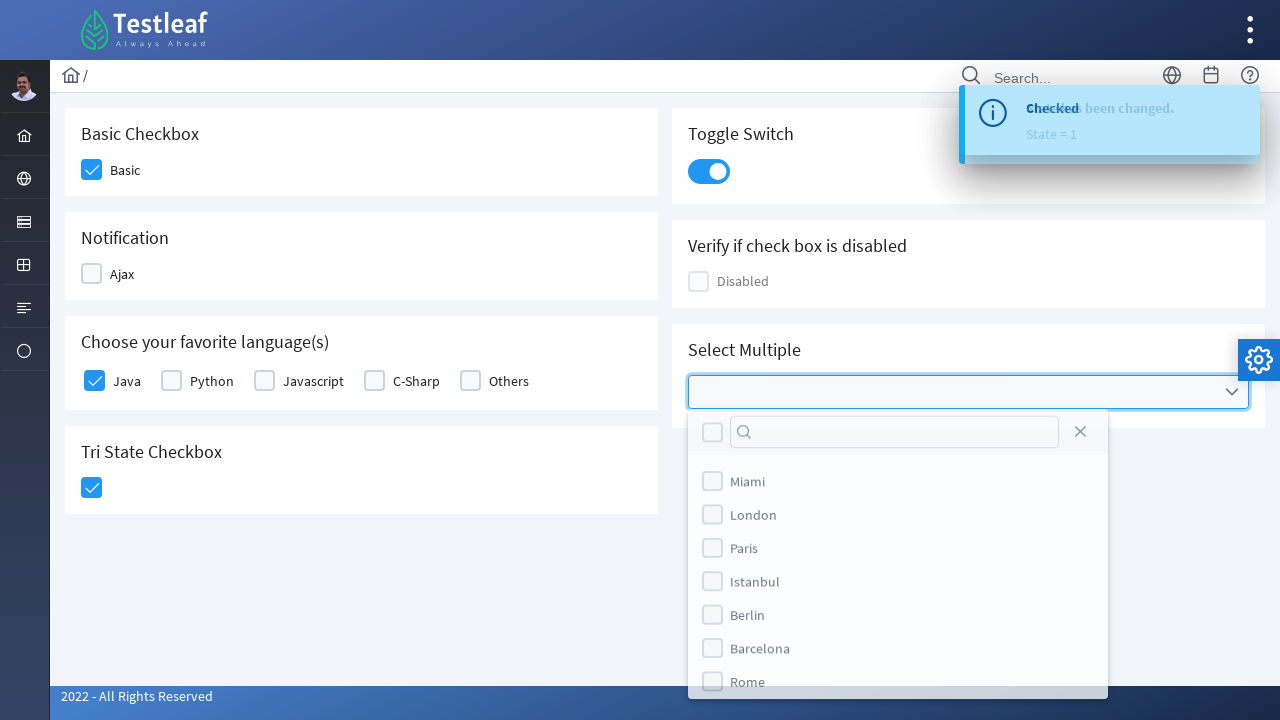

Selected Miami option from multi-select menu at (748, 484) on xpath=//div[contains(@class,'selectcheckboxmenu-header')]//following::label[text
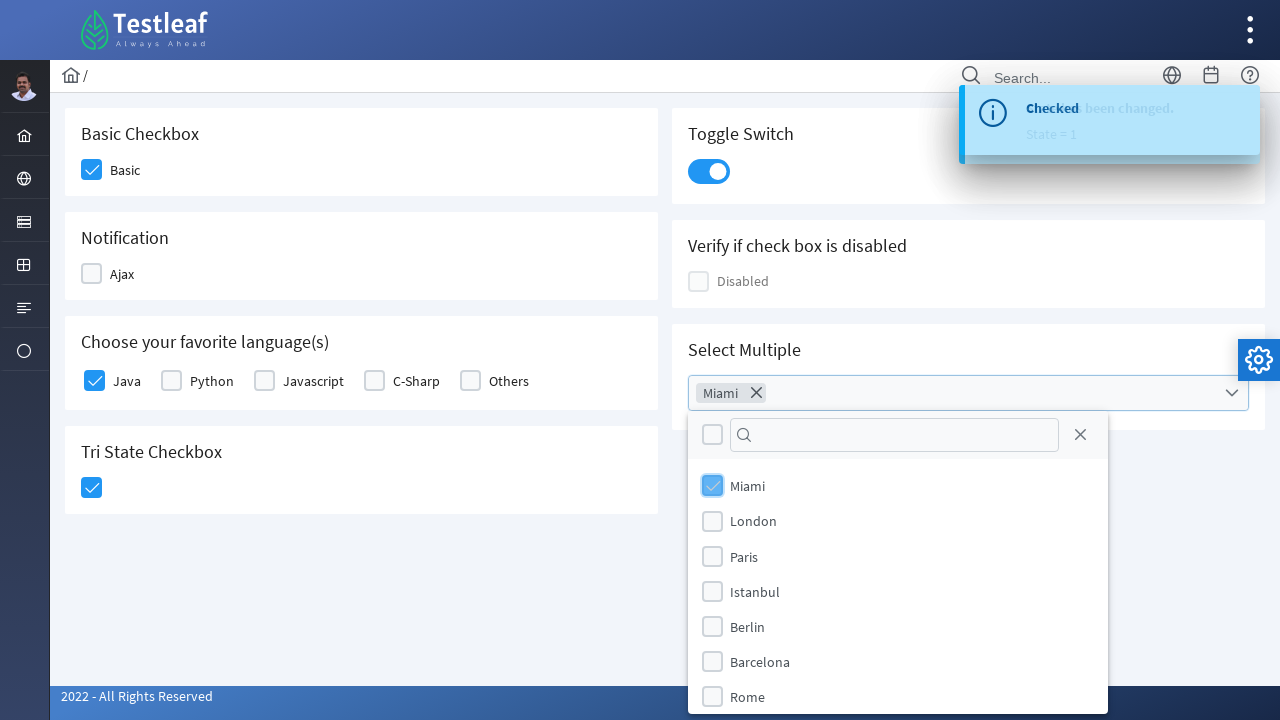

Selected Berlin option from multi-select menu at (748, 626) on xpath=//div[contains(@class,'selectcheckboxmenu-header')]//following::label[text
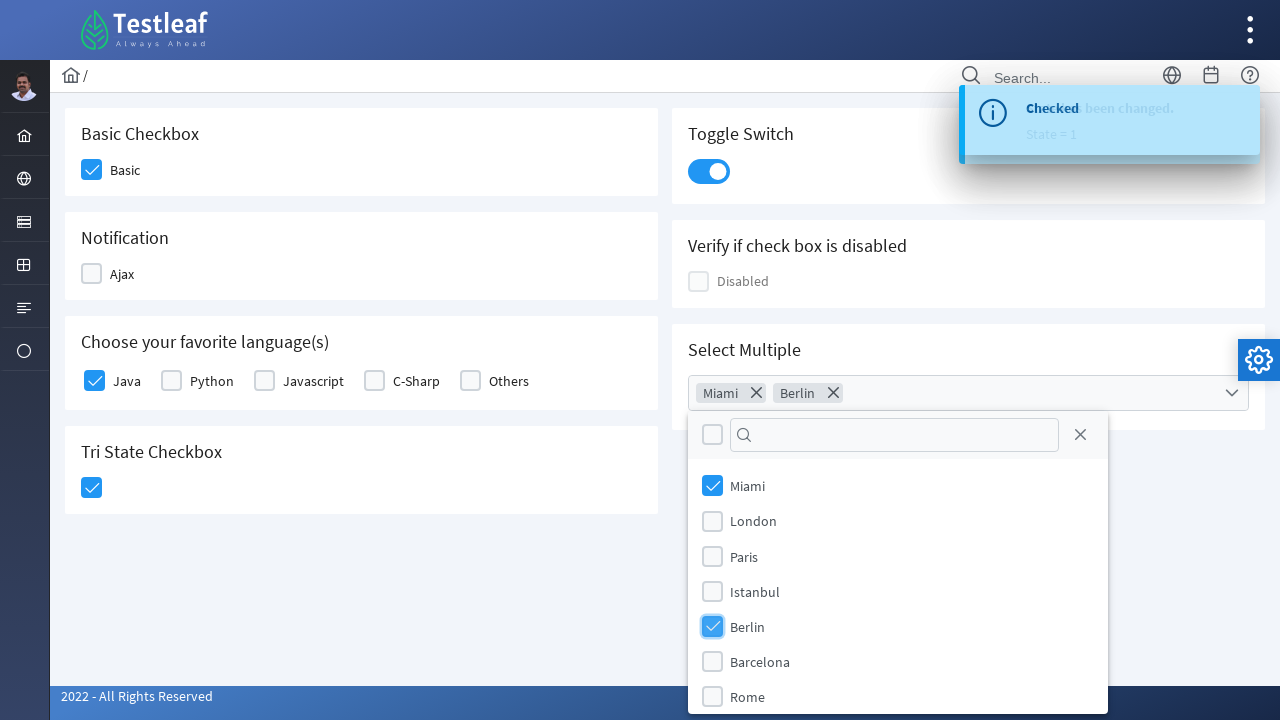

Closed multi-select checkbox menu at (968, 393) on xpath=//div[contains(@class,'selectcheckboxmenu-multiple')]
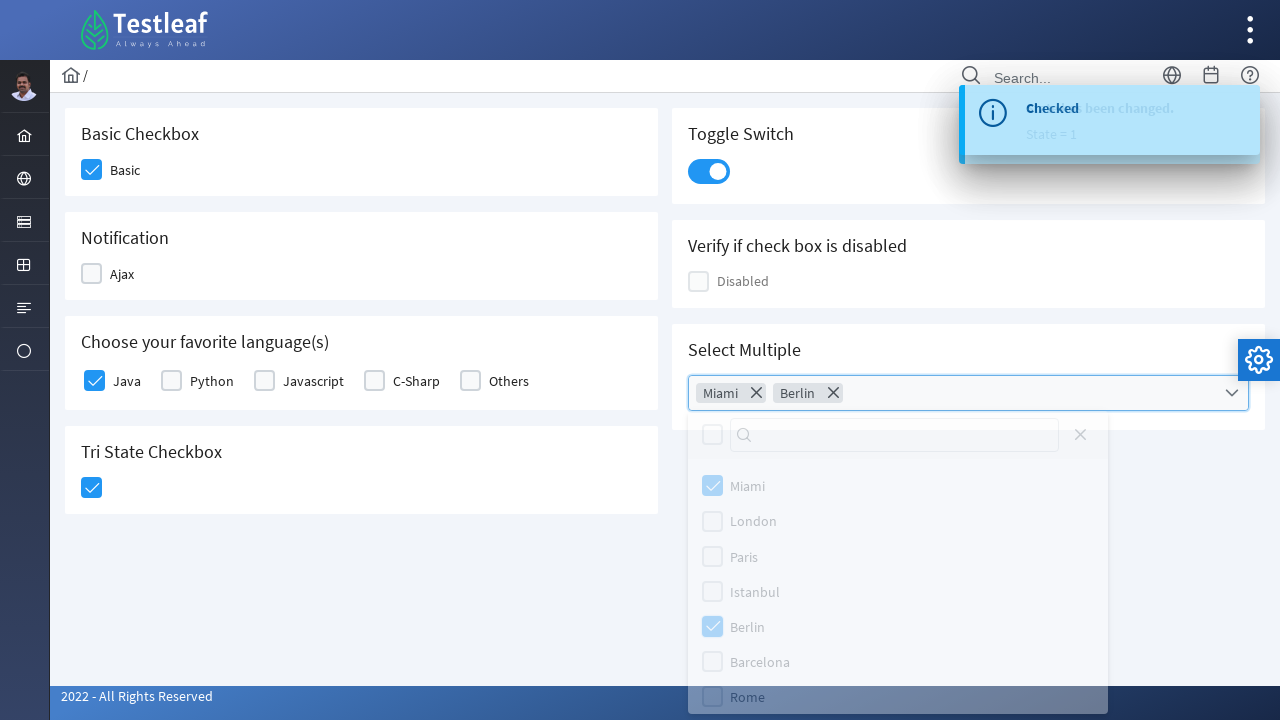

Clicked Ajax checkbox to trigger dynamic content at (122, 274) on xpath=//span[text()='Ajax']
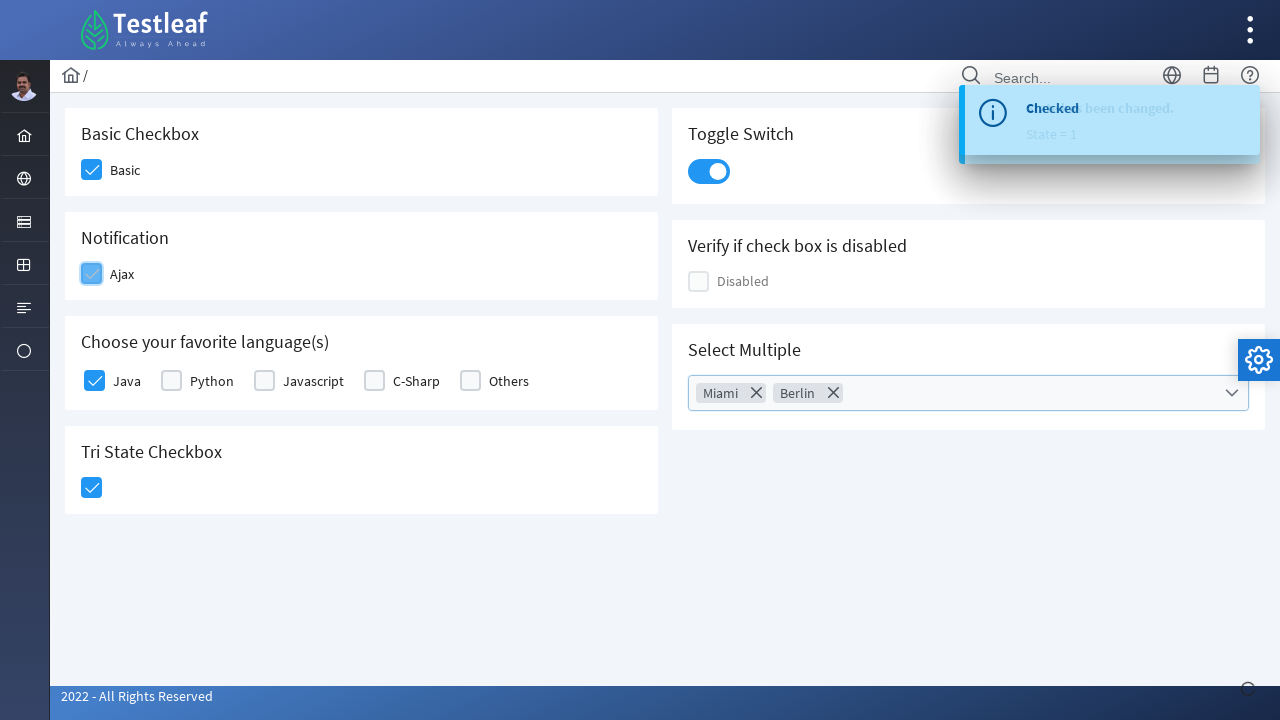

Verified 'Checked' state appeared after Ajax checkbox click
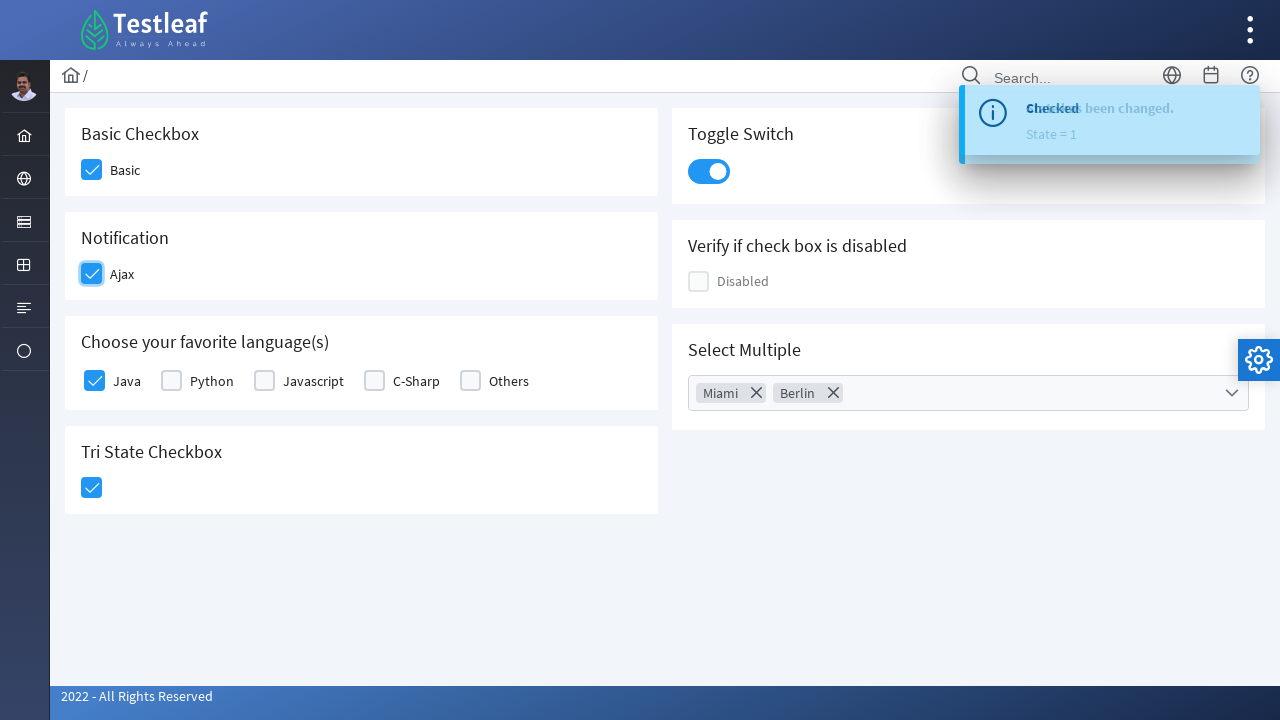

Verified disabled checkbox exists on page
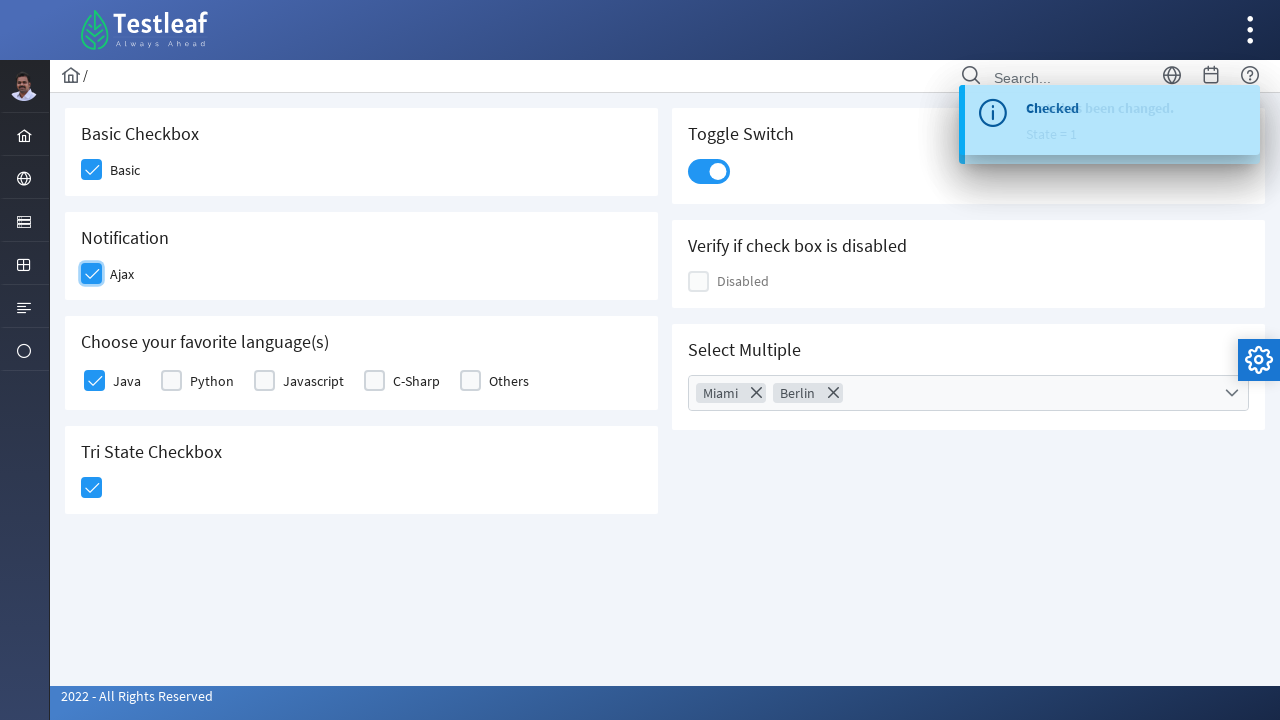

Verified tri-state change message appeared
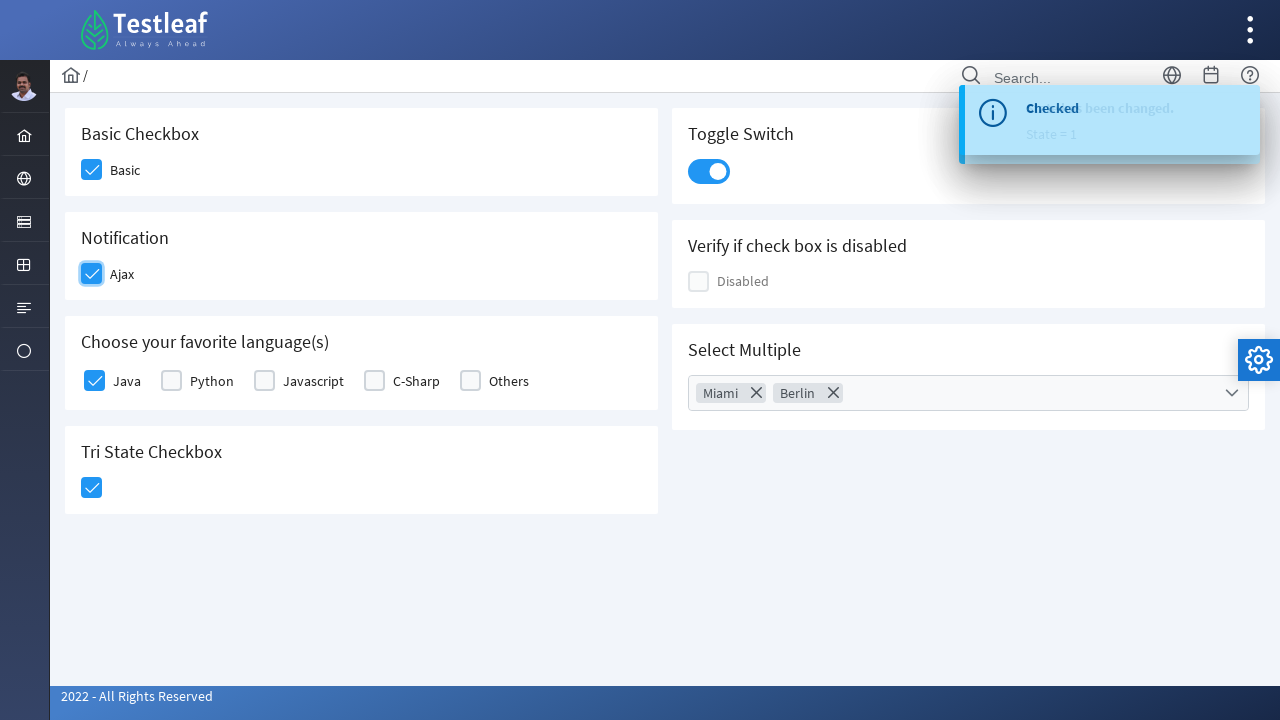

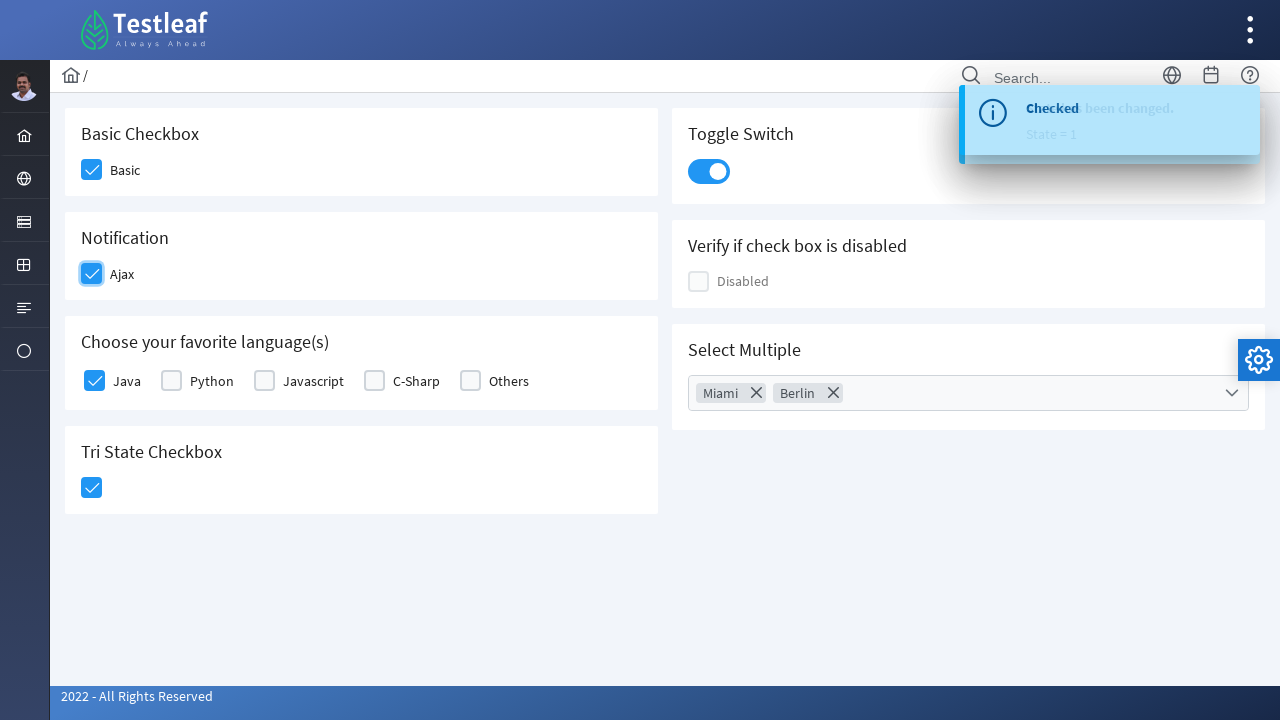